Checks if the logo image is displayed on the page

Starting URL: https://www.solilamba.com/

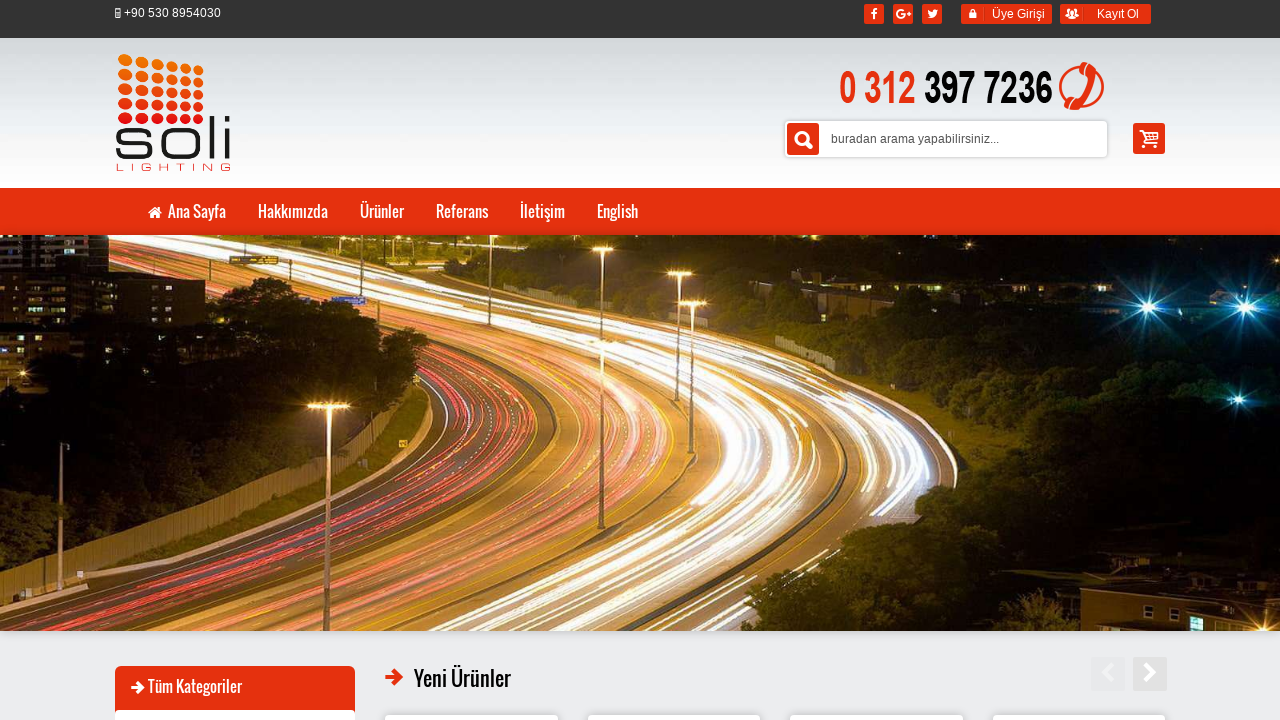

Located logo image element using XPath
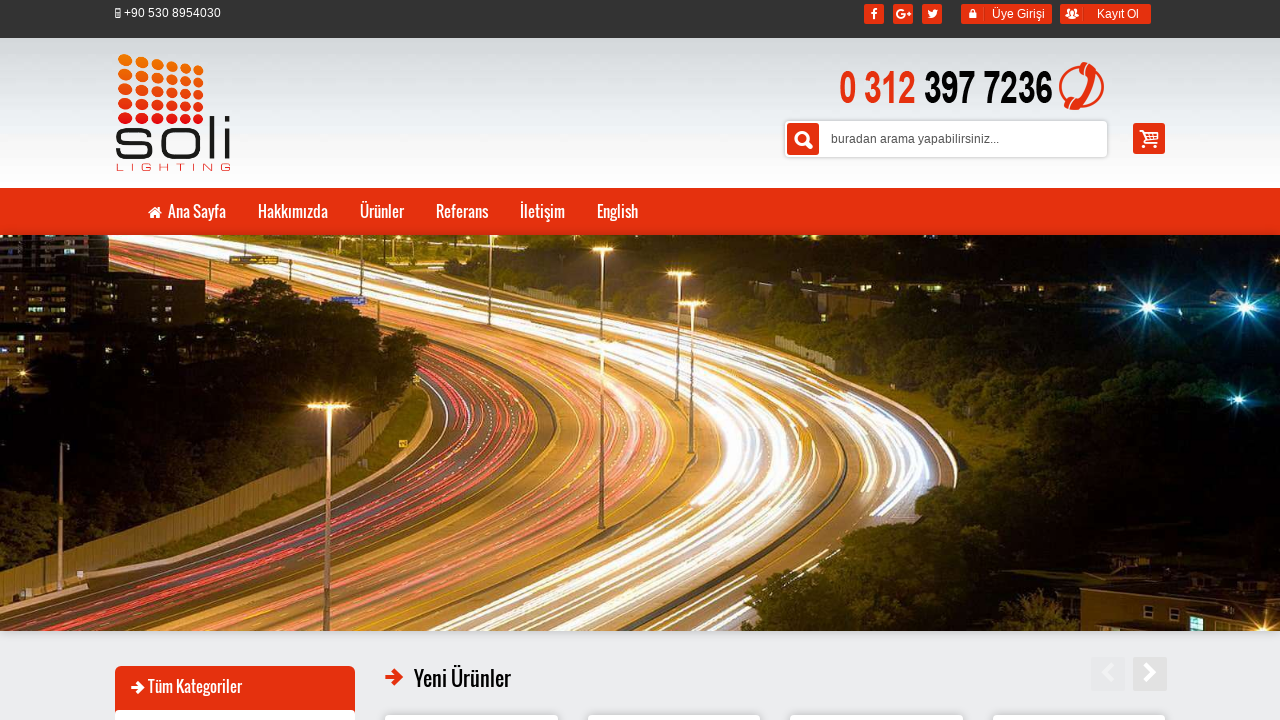

Checked if logo image is visible on the page
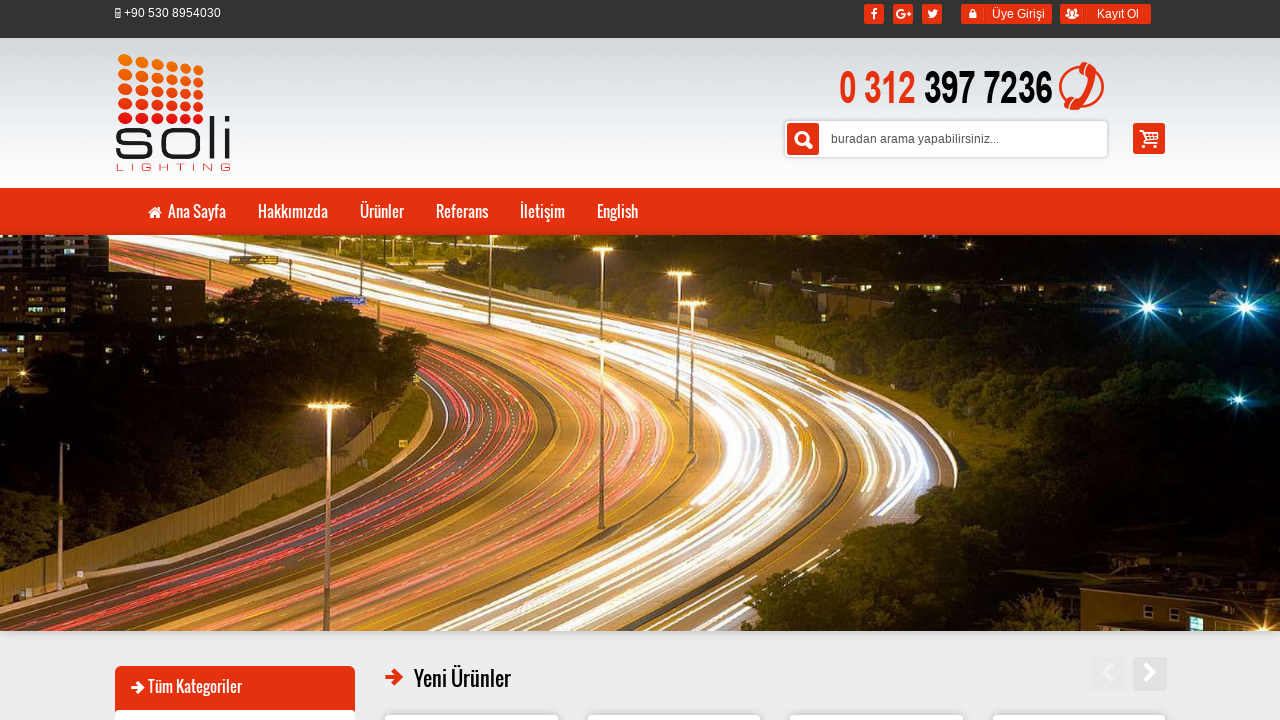

Logo visibility assertion result: True
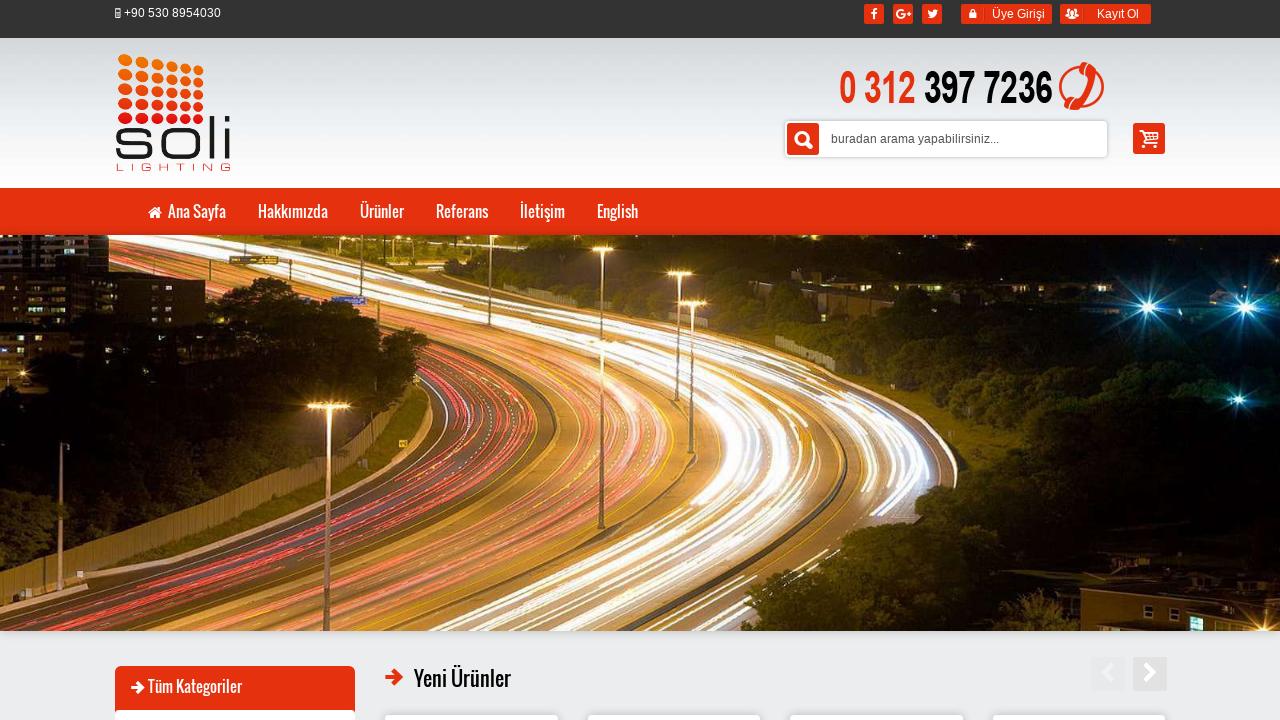

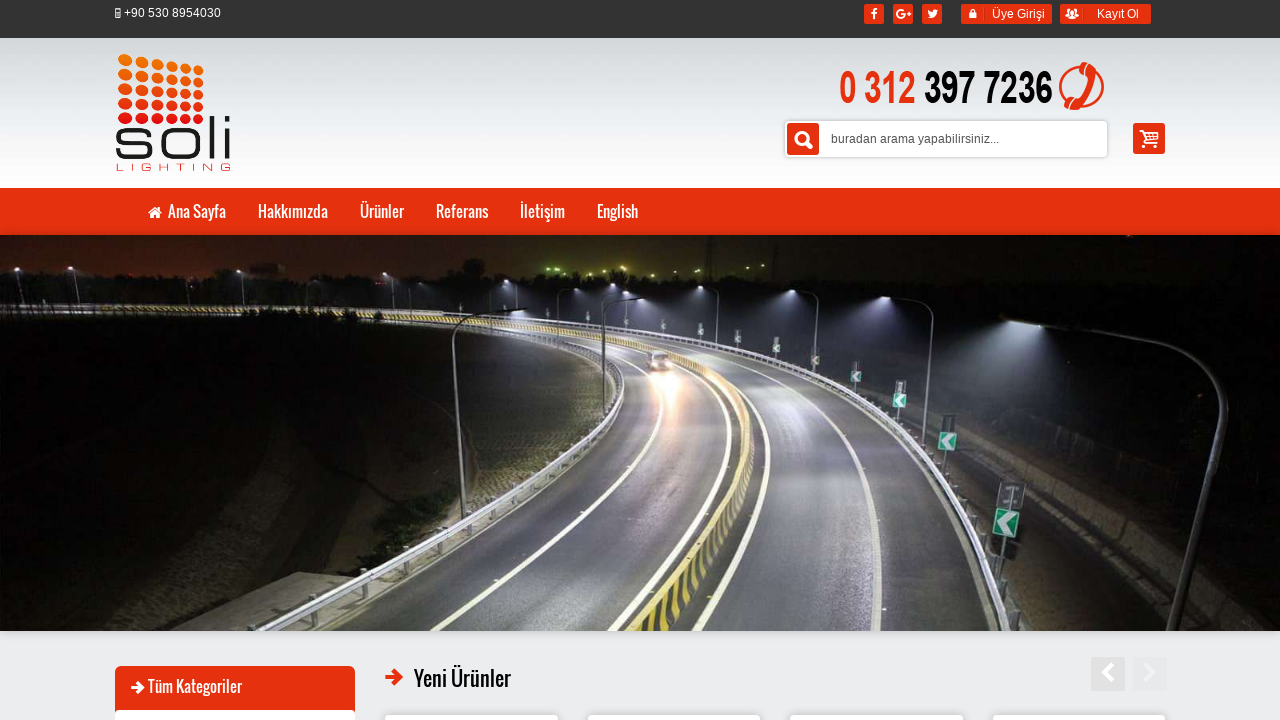